Clicks the BMW radio button on the practice page

Starting URL: https://www.letskodeit.com/practice

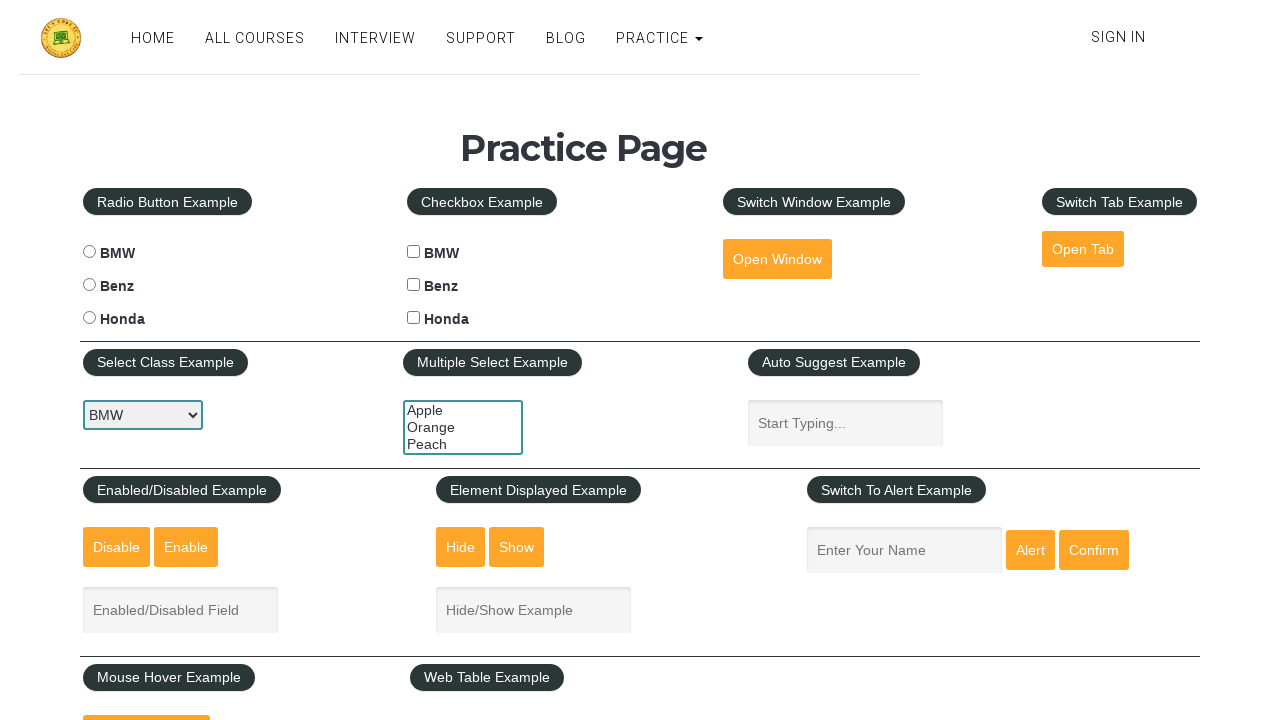

Navigated to practice page
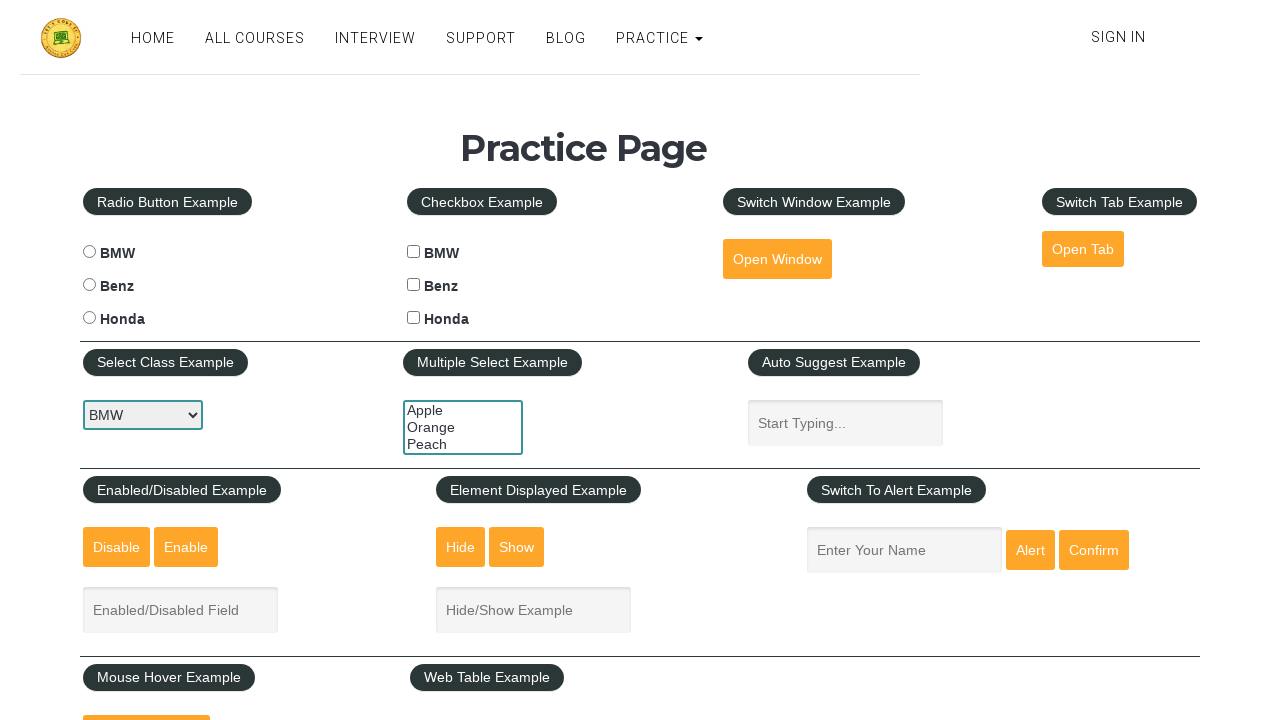

Clicked the BMW radio button at (89, 252) on #bmwradio
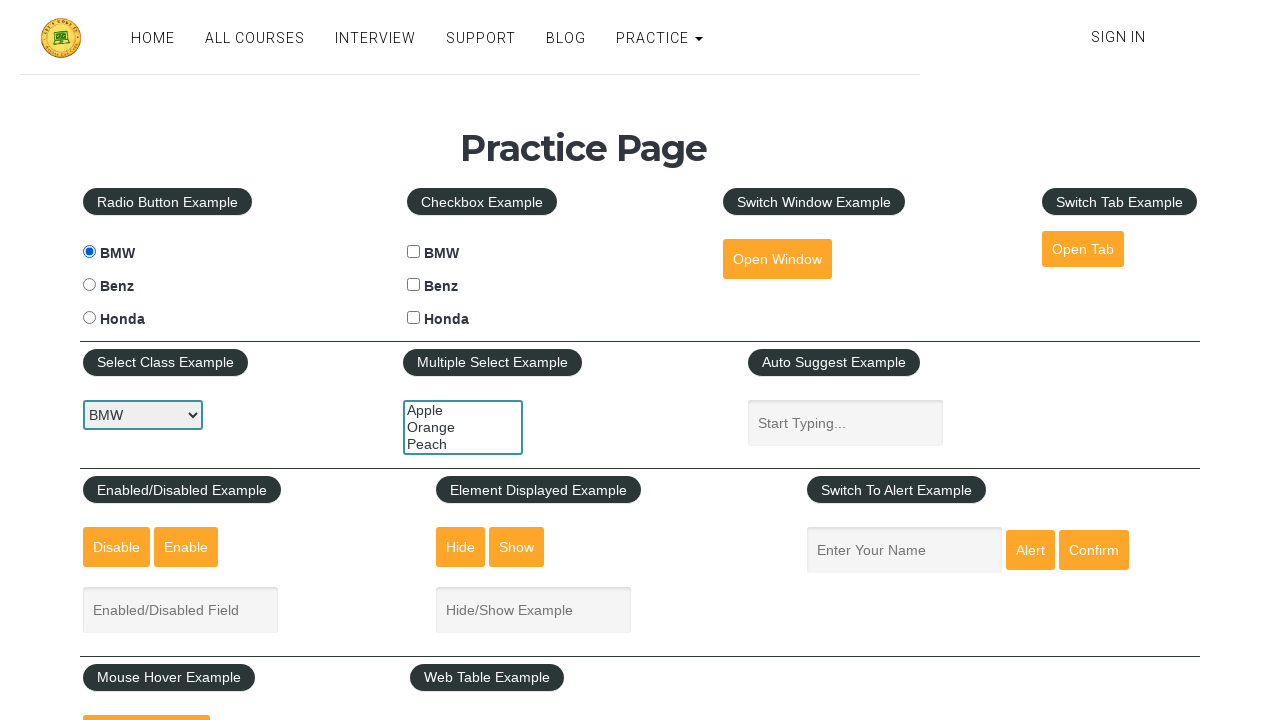

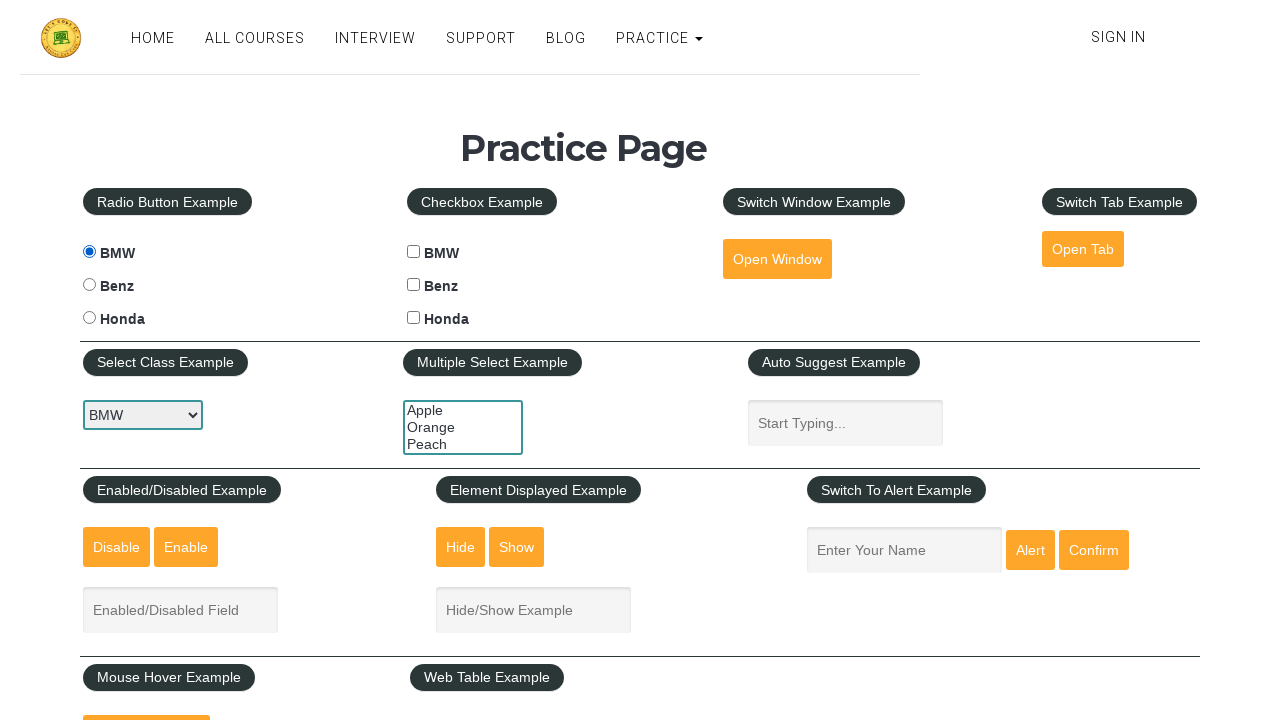